Tests that registration with invalid email format (missing @) displays an error

Starting URL: https://www.sharelane.com/cgi-bin/register.py

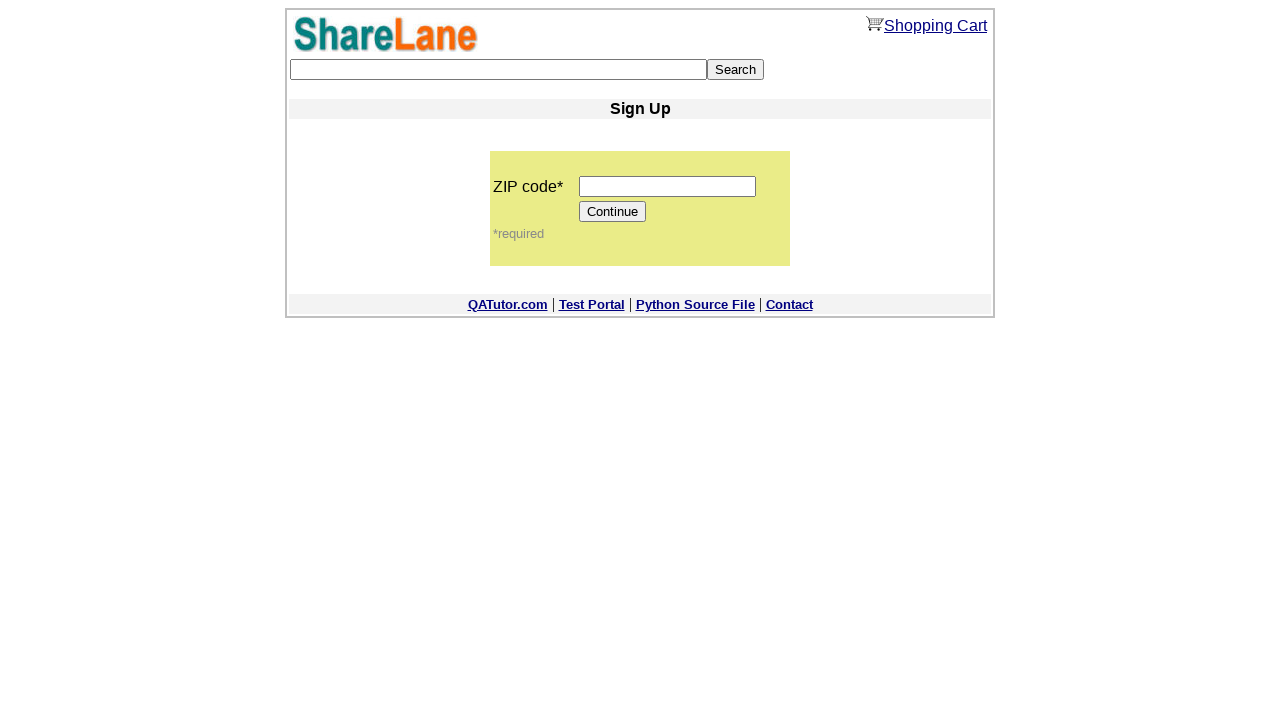

Filled zip code field with '11111' on input[name='zip_code']
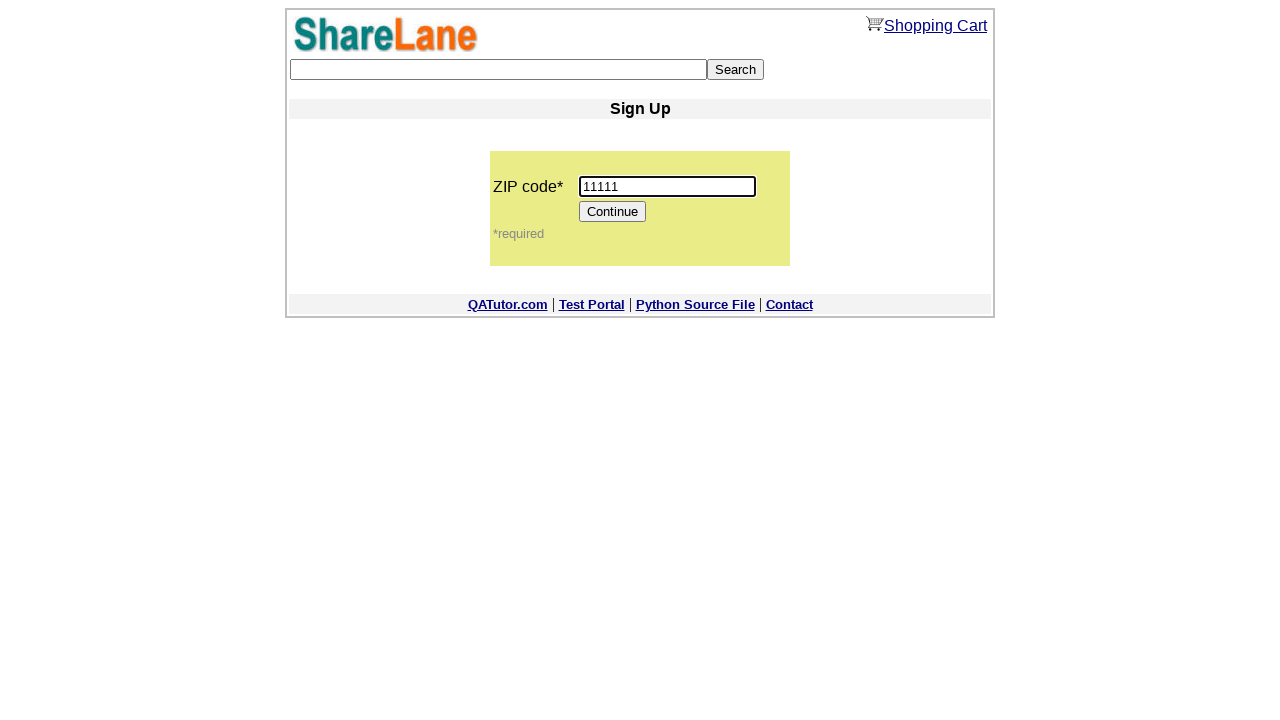

Clicked Continue button to proceed to registration form at (613, 212) on [value='Continue']
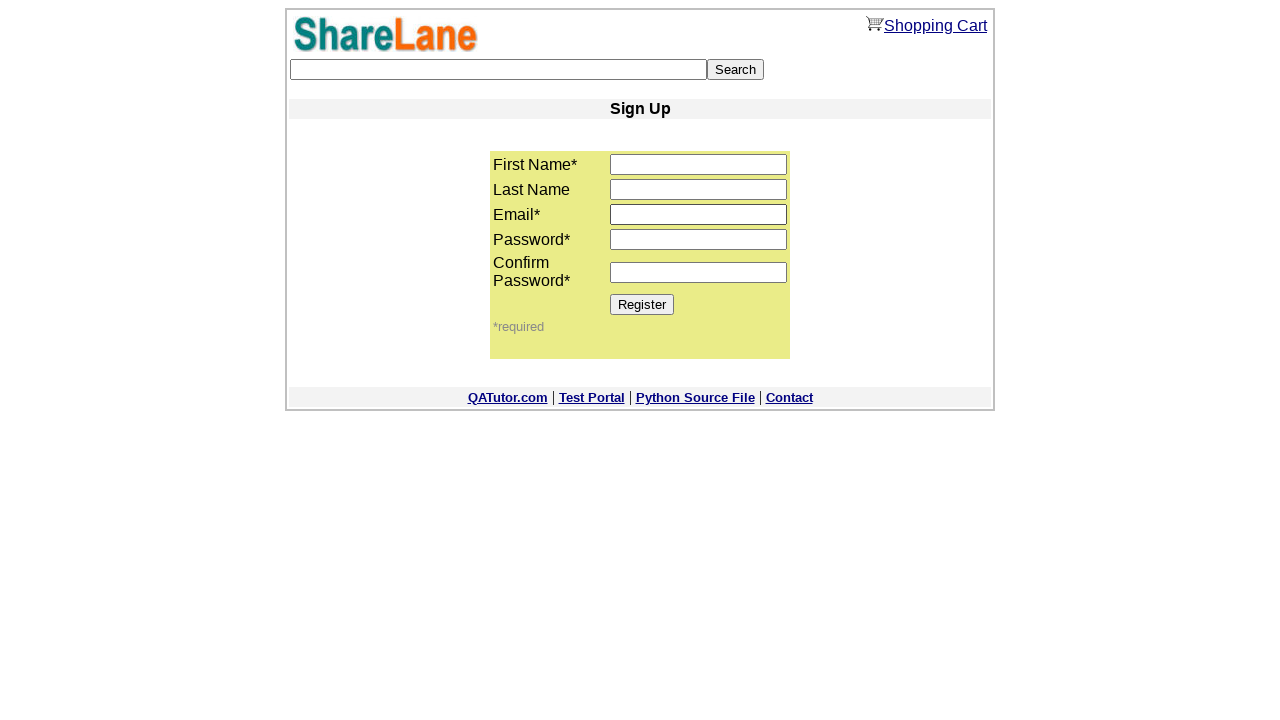

Filled first name field with 'Seva' on input[name='first_name']
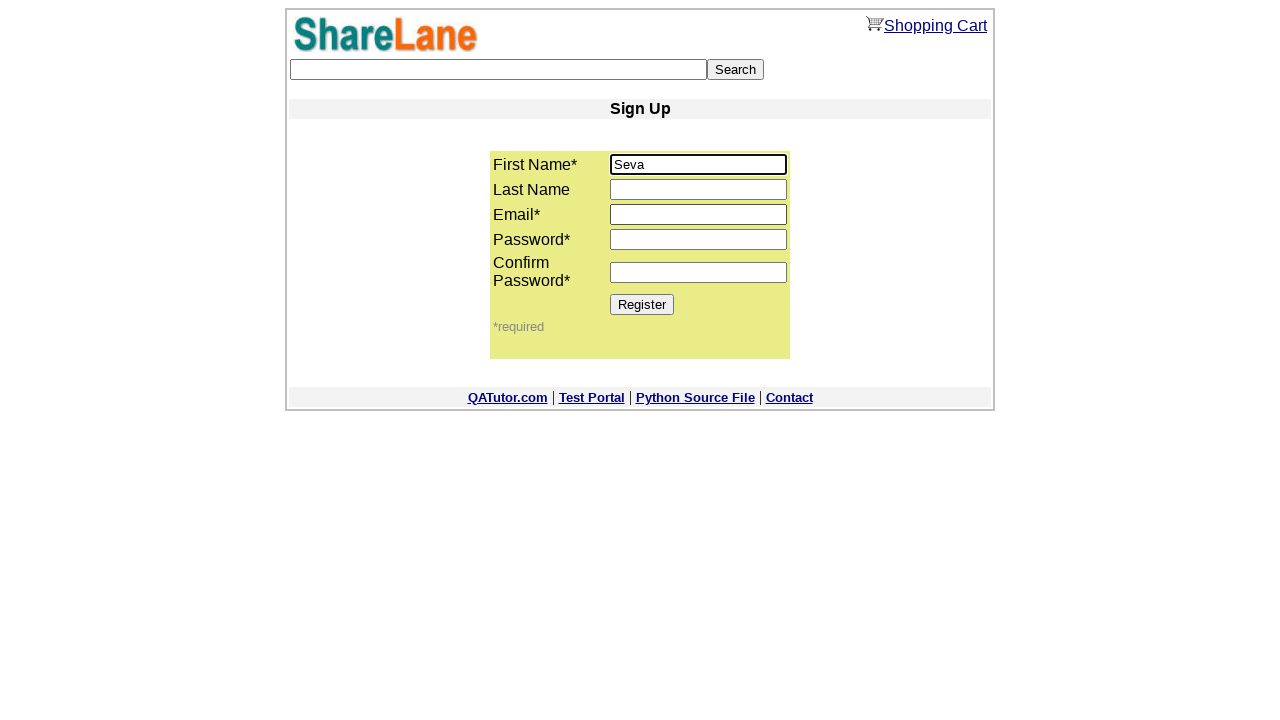

Filled email field with invalid format 'asking1234mail.ru' (missing @) on input[name='email']
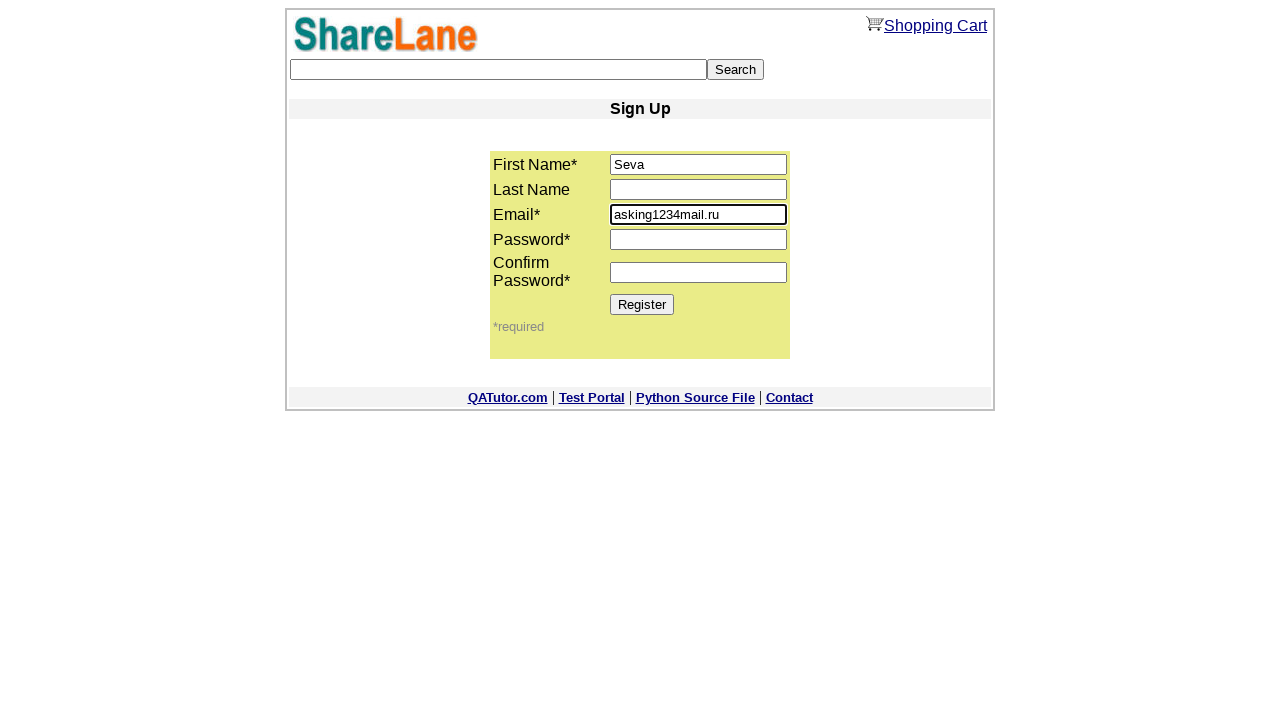

Filled password field with '1234' on input[name='password1']
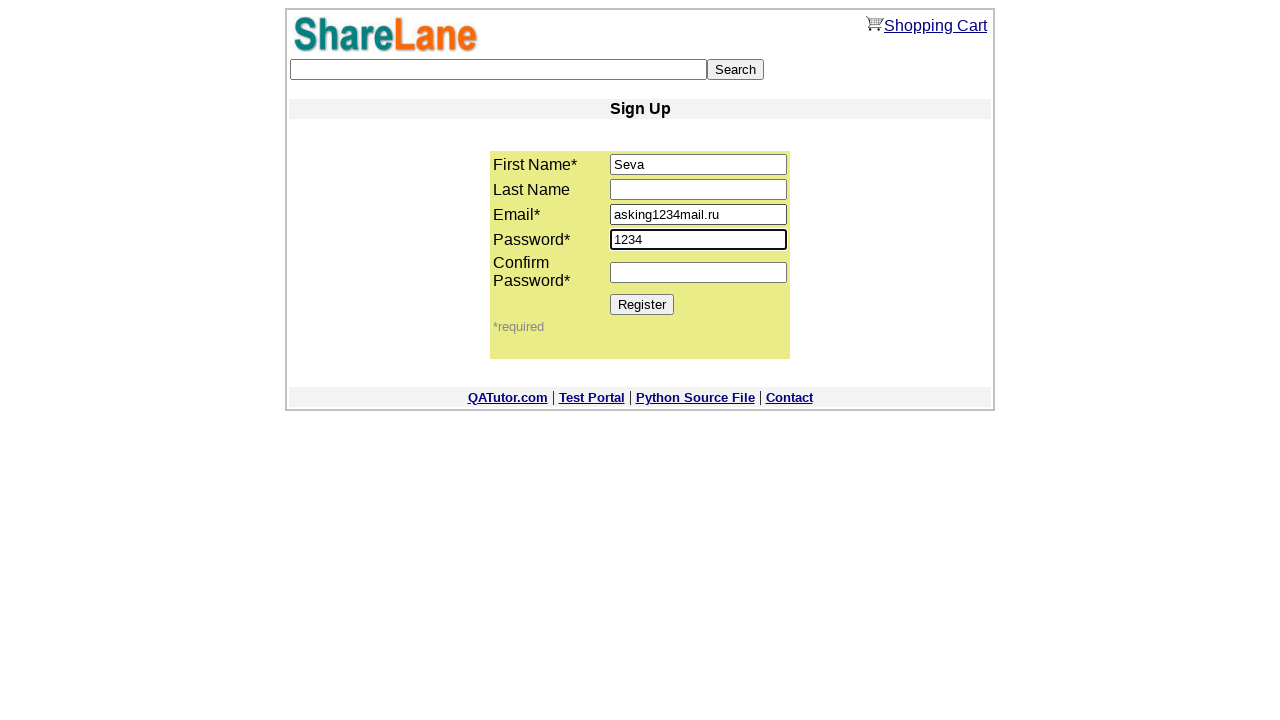

Filled confirm password field with '1234' on input[name='password2']
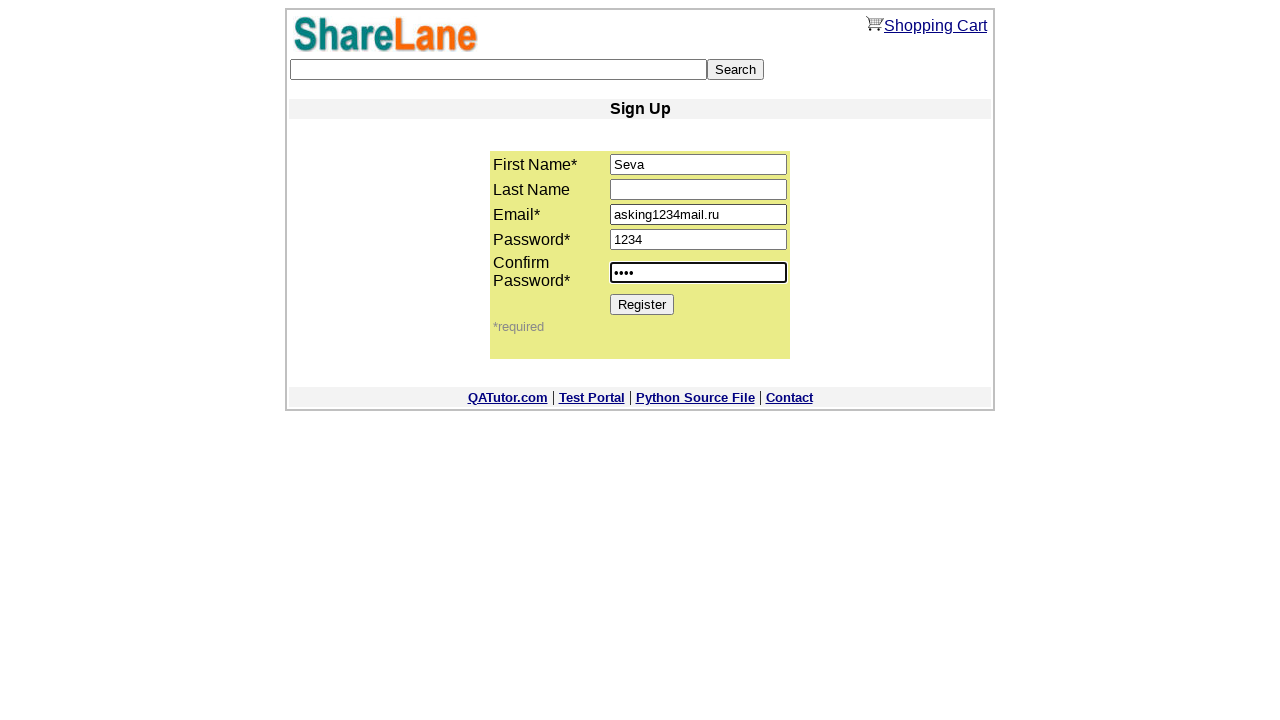

Clicked Register button to submit form with invalid email at (642, 304) on [value='Register']
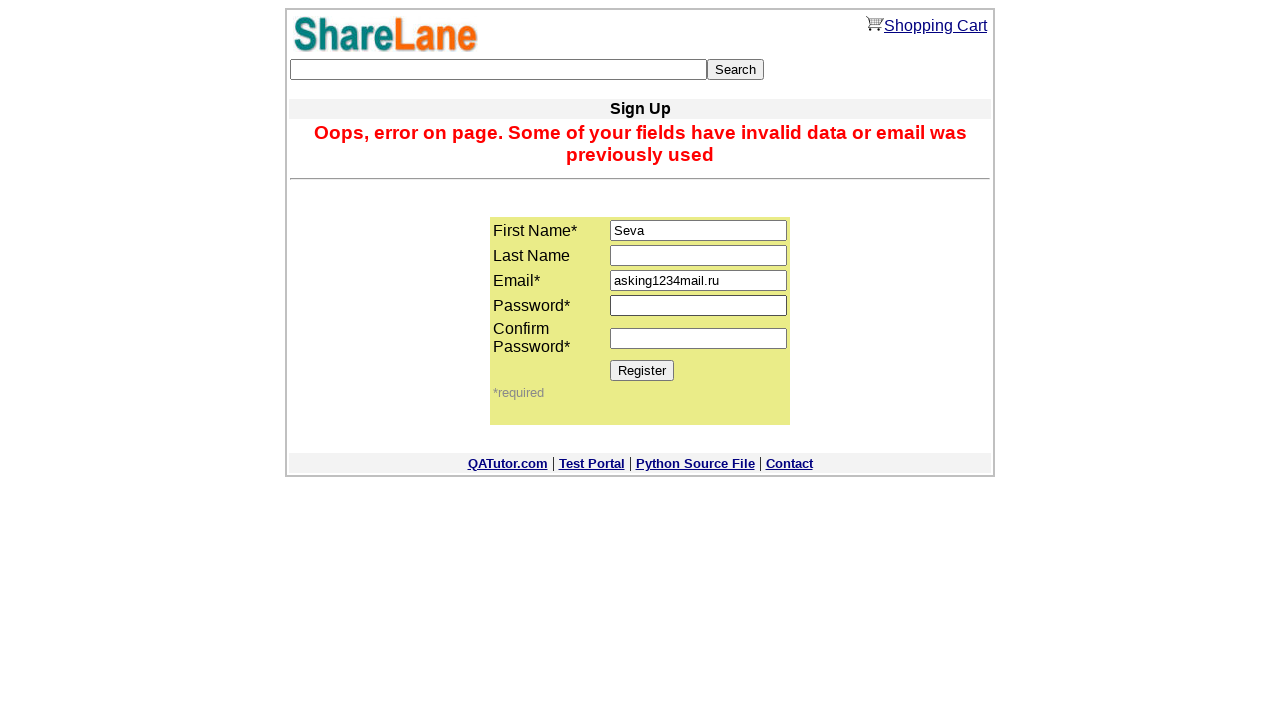

Error message displayed confirming invalid email format rejection
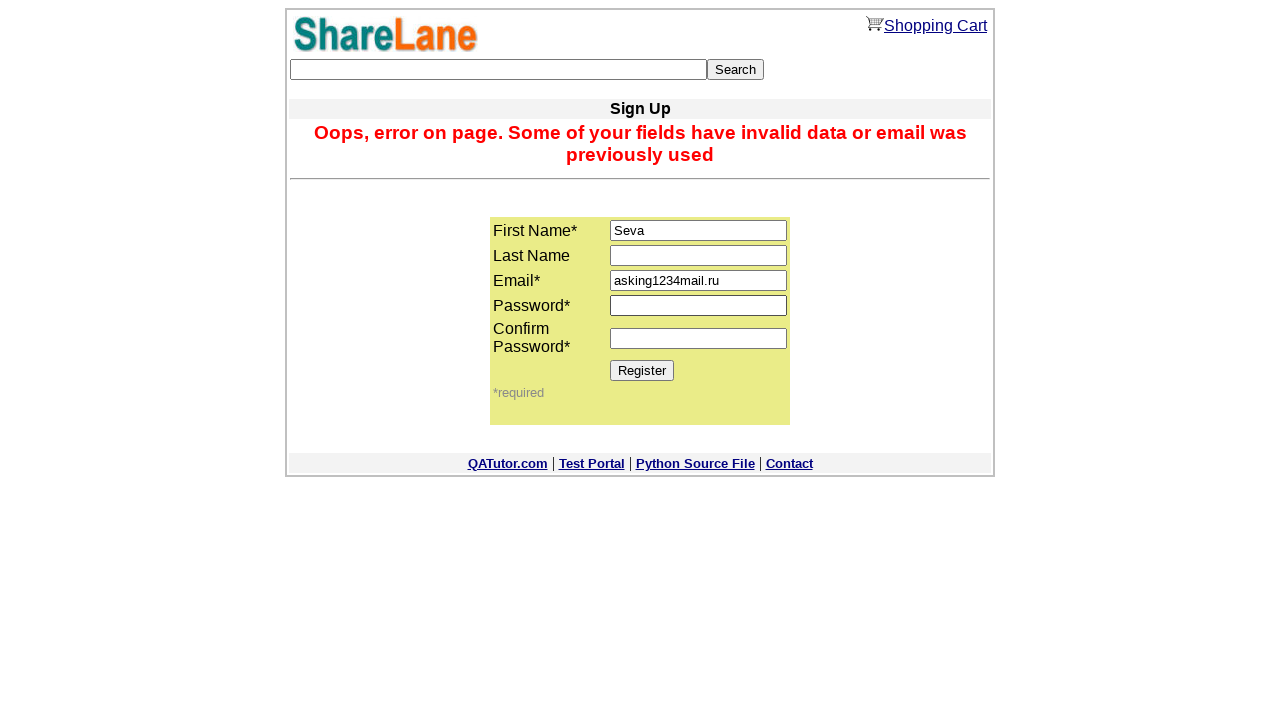

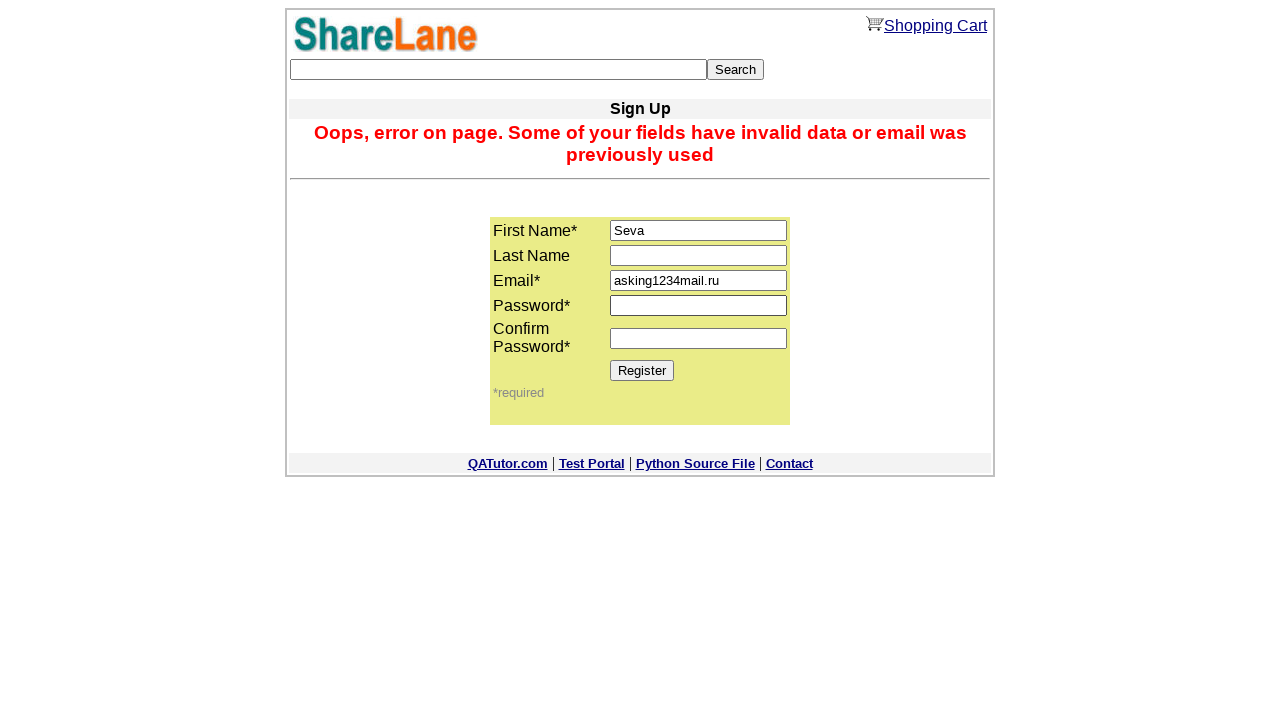